Tests that clicking the Due column header sorts the table data in ascending order by verifying each due value is less than or equal to the next value.

Starting URL: http://the-internet.herokuapp.com/tables

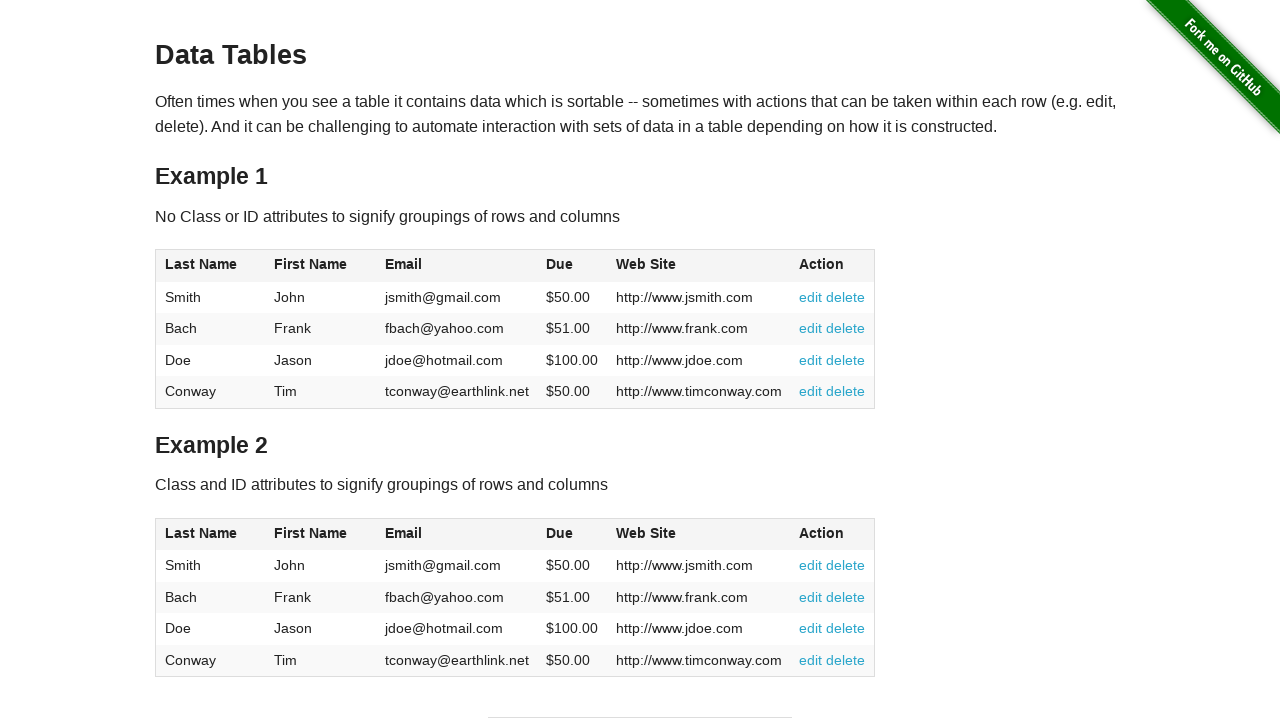

Clicked the Due column header to sort in ascending order at (572, 266) on #table1 thead tr th:nth-of-type(4)
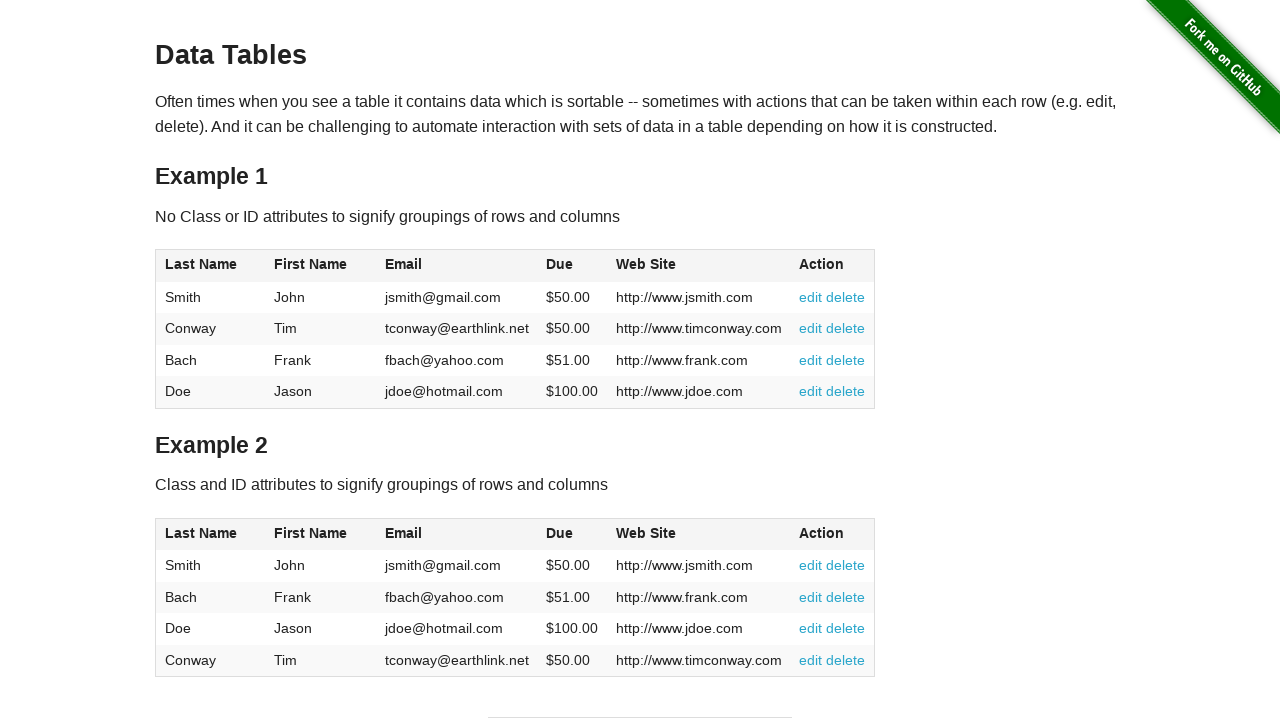

Waited for Due column data to load after sorting
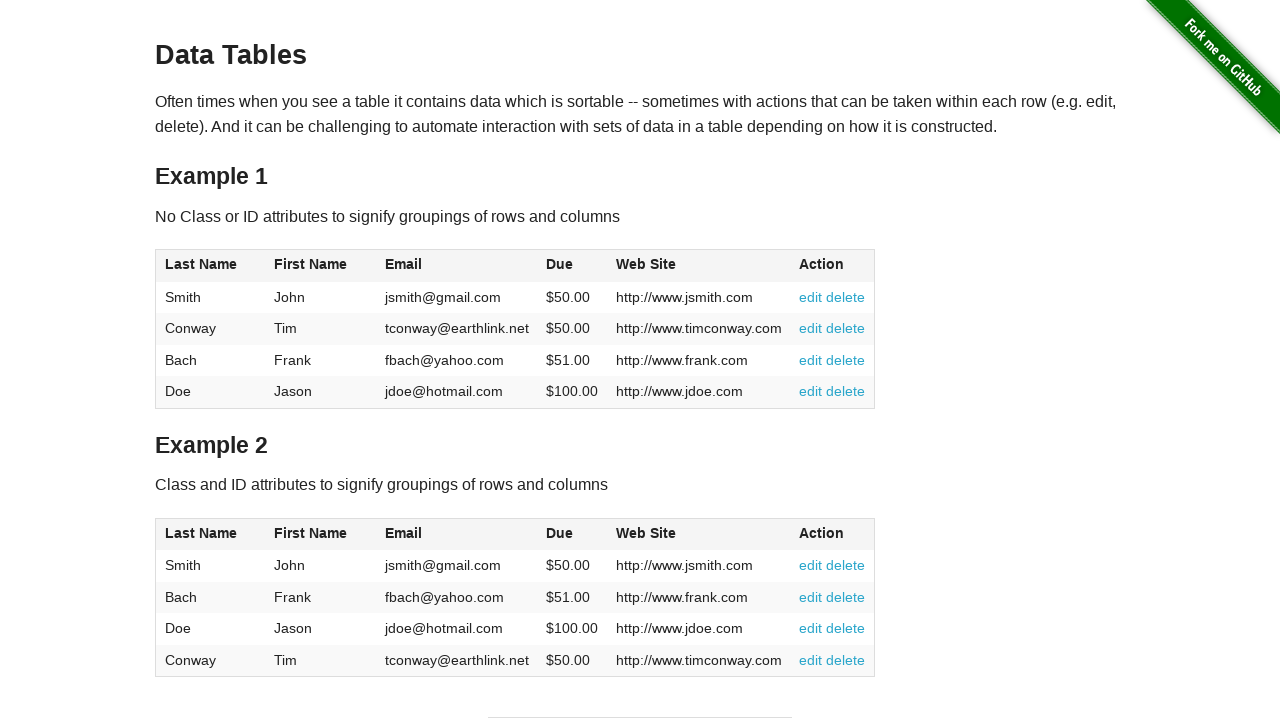

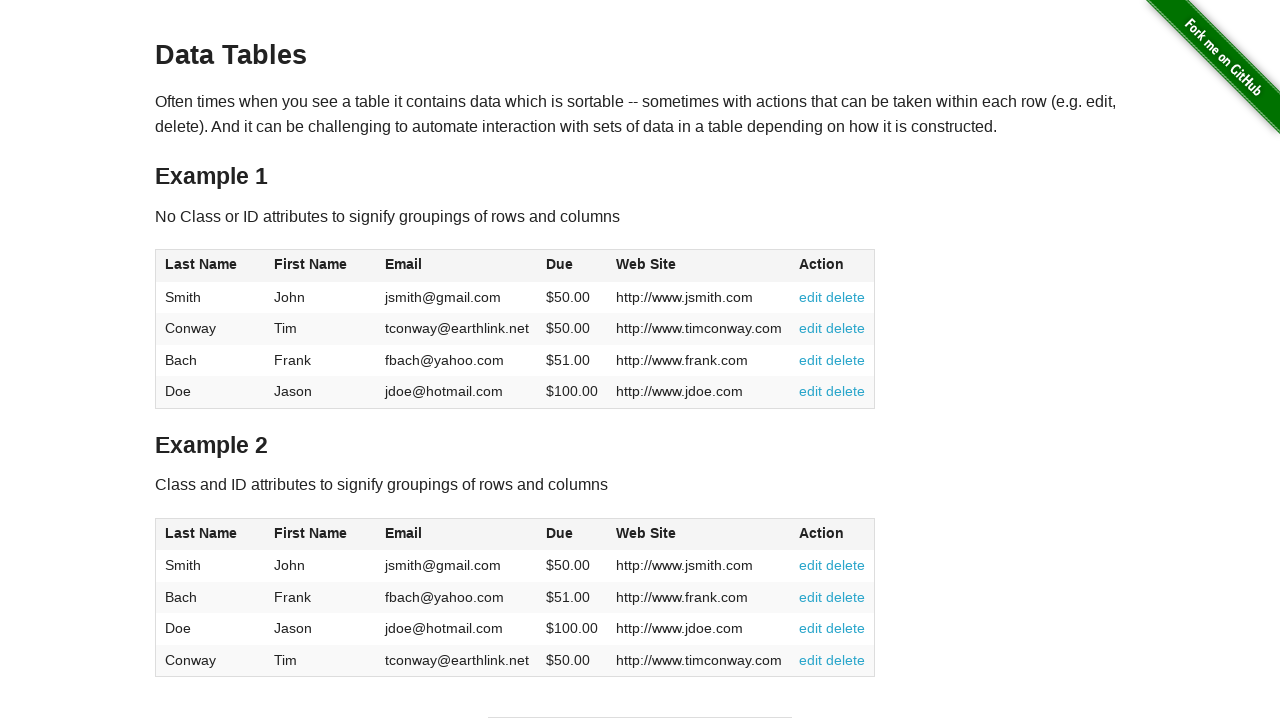